Tests login form with valid demo credentials to verify success message display

Starting URL: https://the-internet.herokuapp.com/login

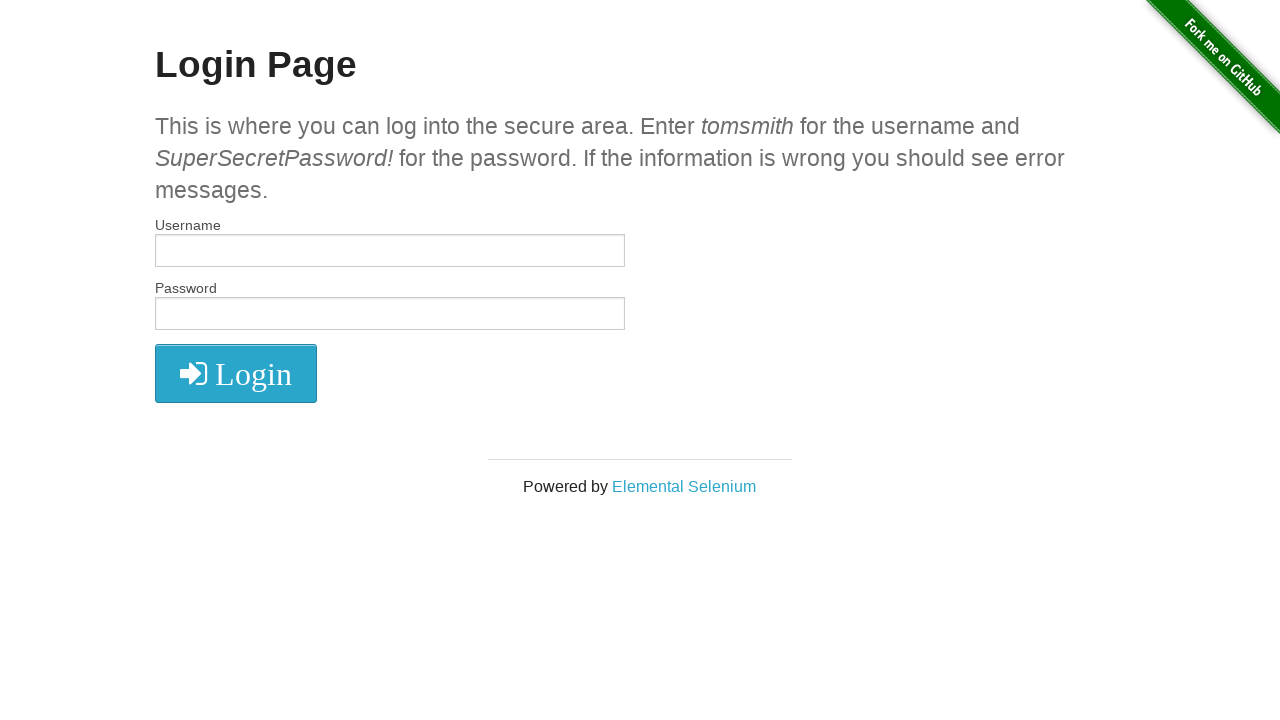

Filled username field with 'tomsmith' on #username
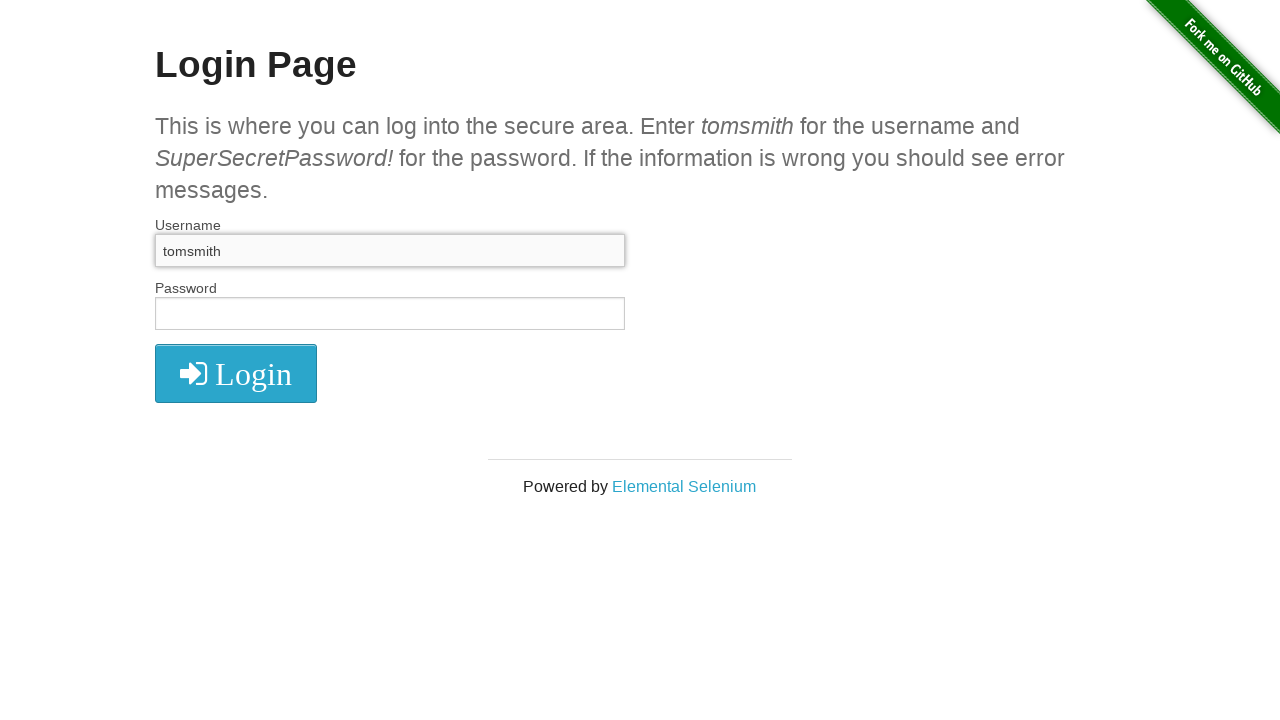

Filled password field with 'SuperSecretPassword!' on #password
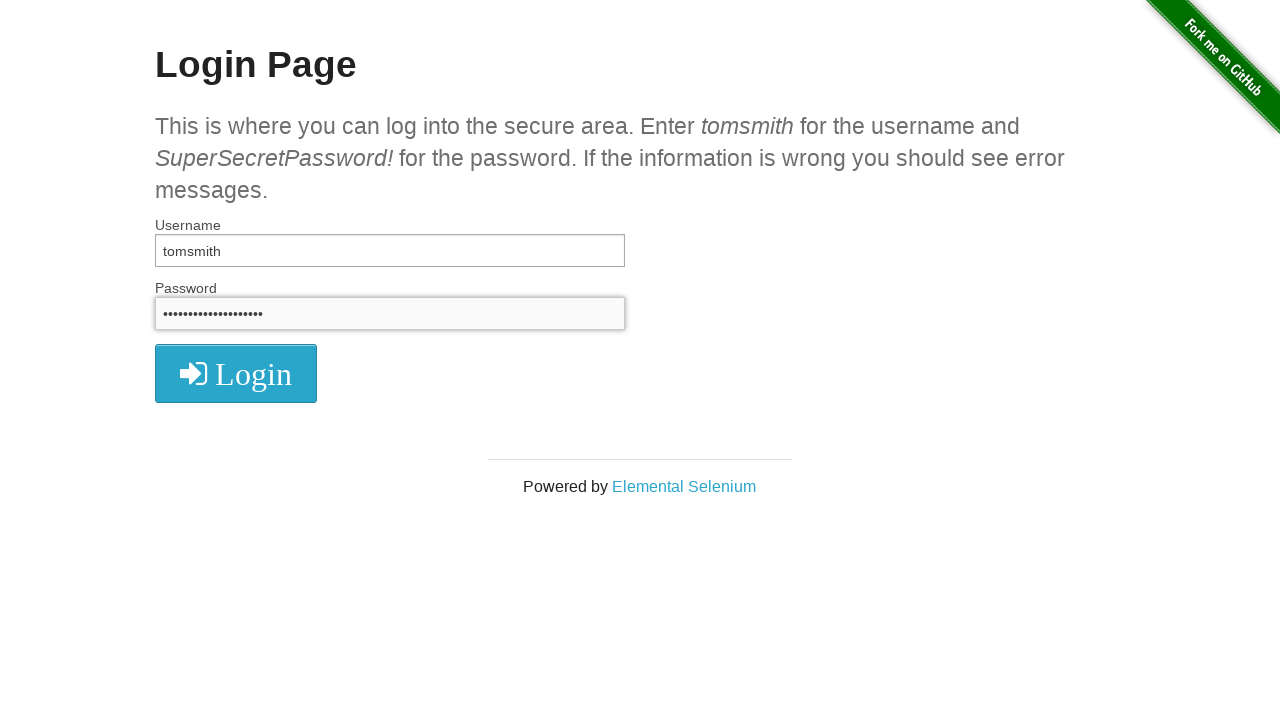

Clicked login button at (236, 373) on .radius
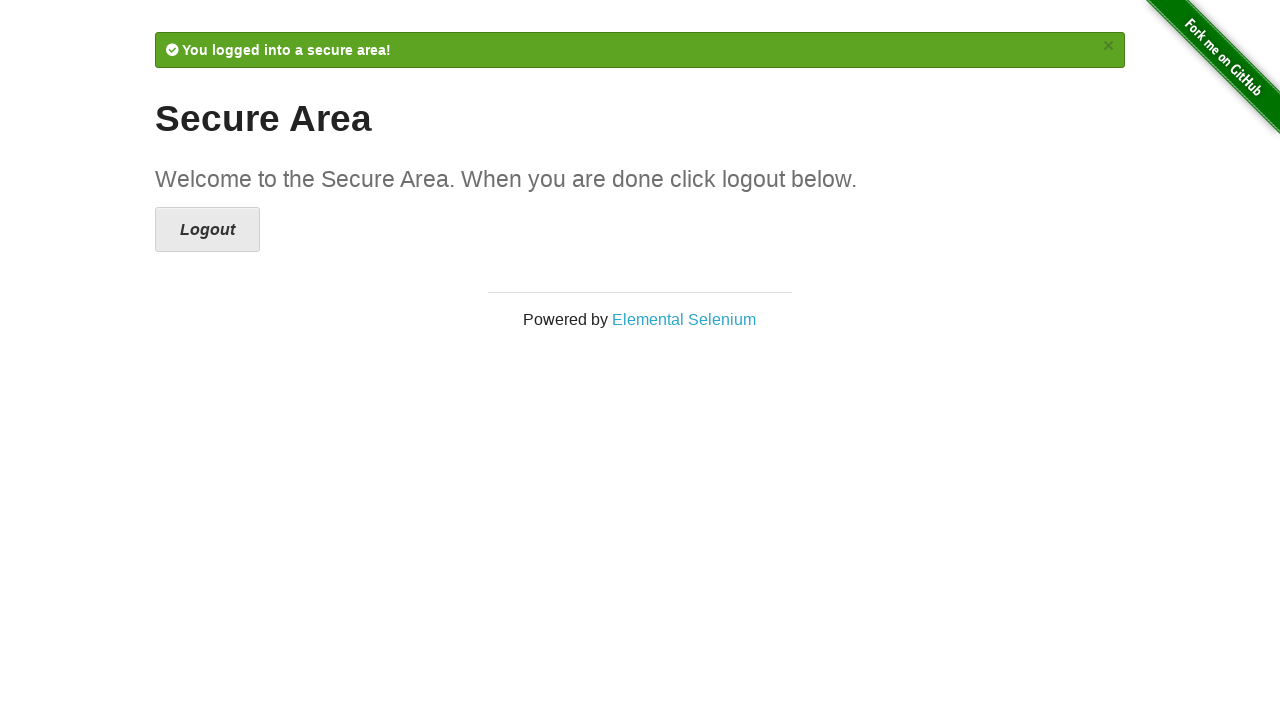

Success message displayed after login
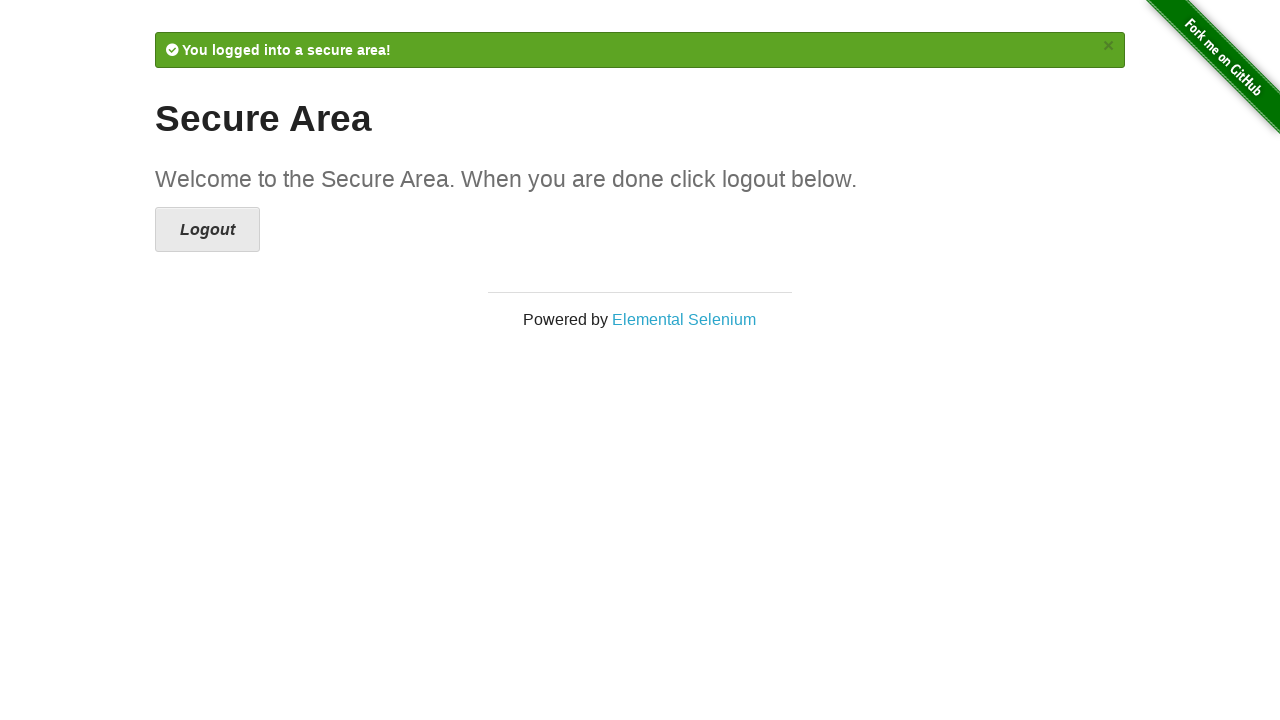

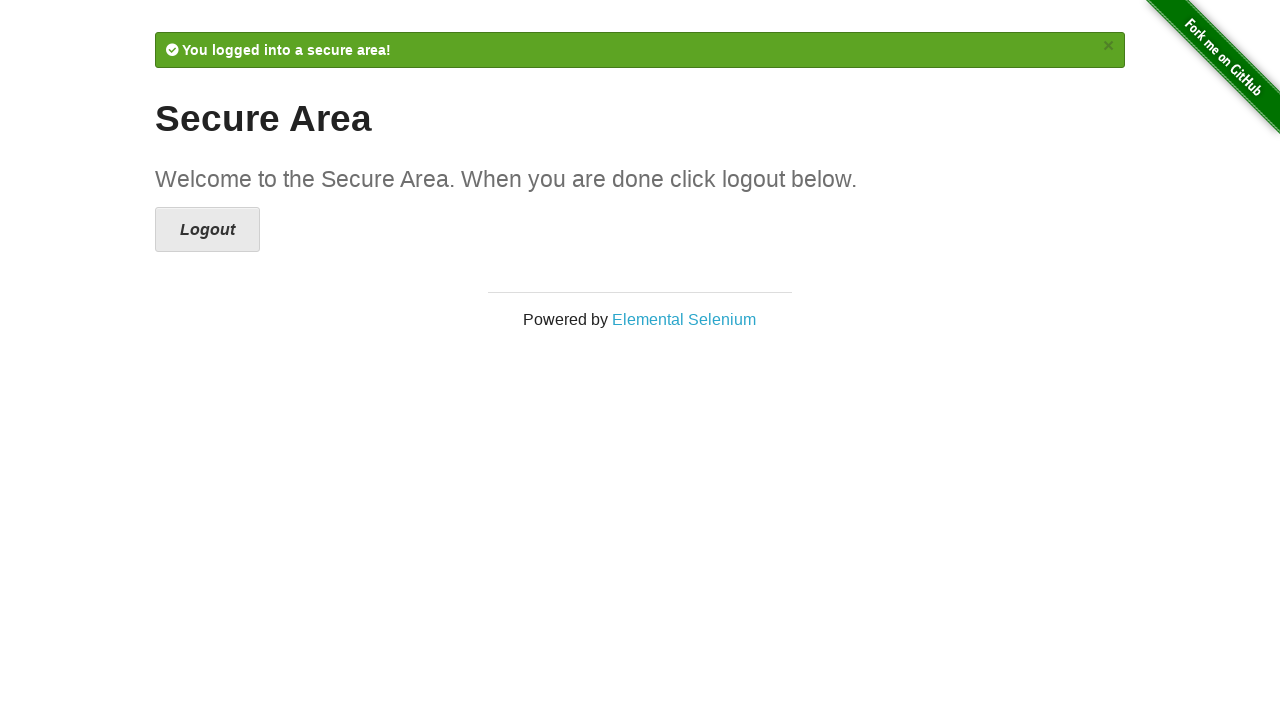